Tests handling of a JavaScript confirm box by accepting it and verifying the result

Starting URL: https://testpages.herokuapp.com/styled/alerts/alert-test.html

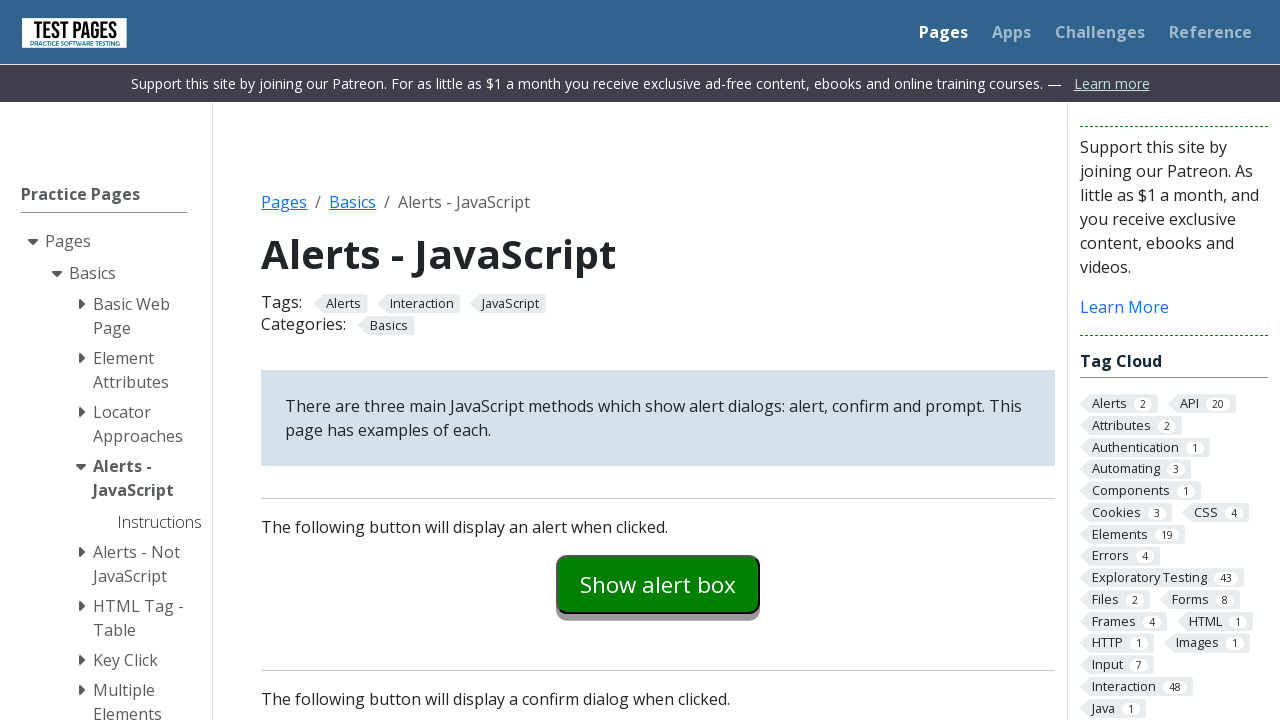

Set up dialog handler to accept confirm boxes
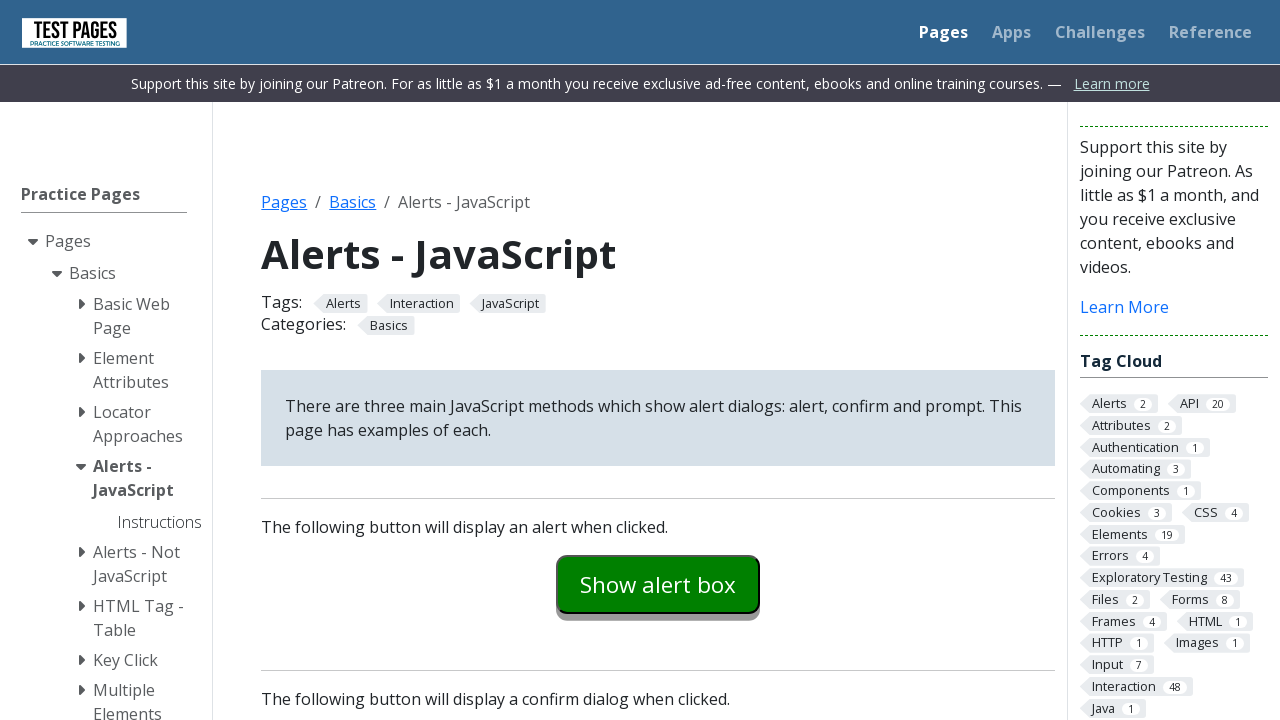

Clicked confirm button to trigger confirm dialog at (658, 360) on #confirmexample
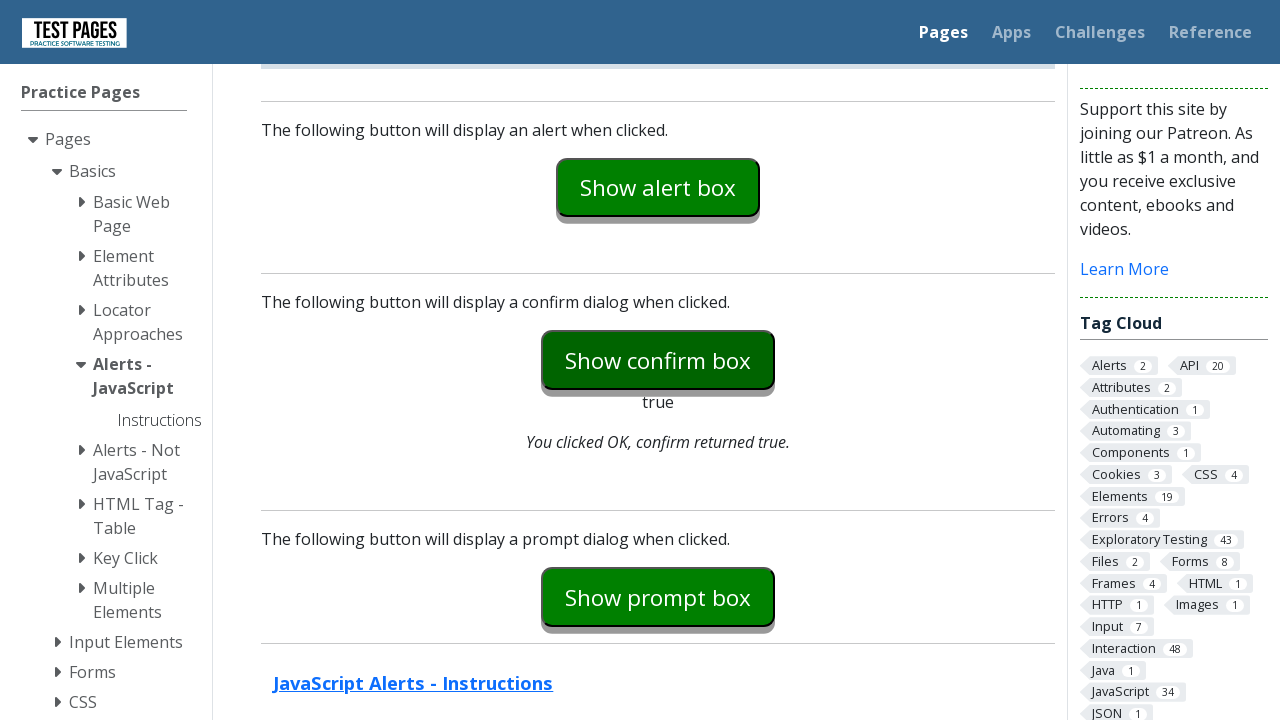

Confirmed that result shows 'true' after accepting confirm dialog
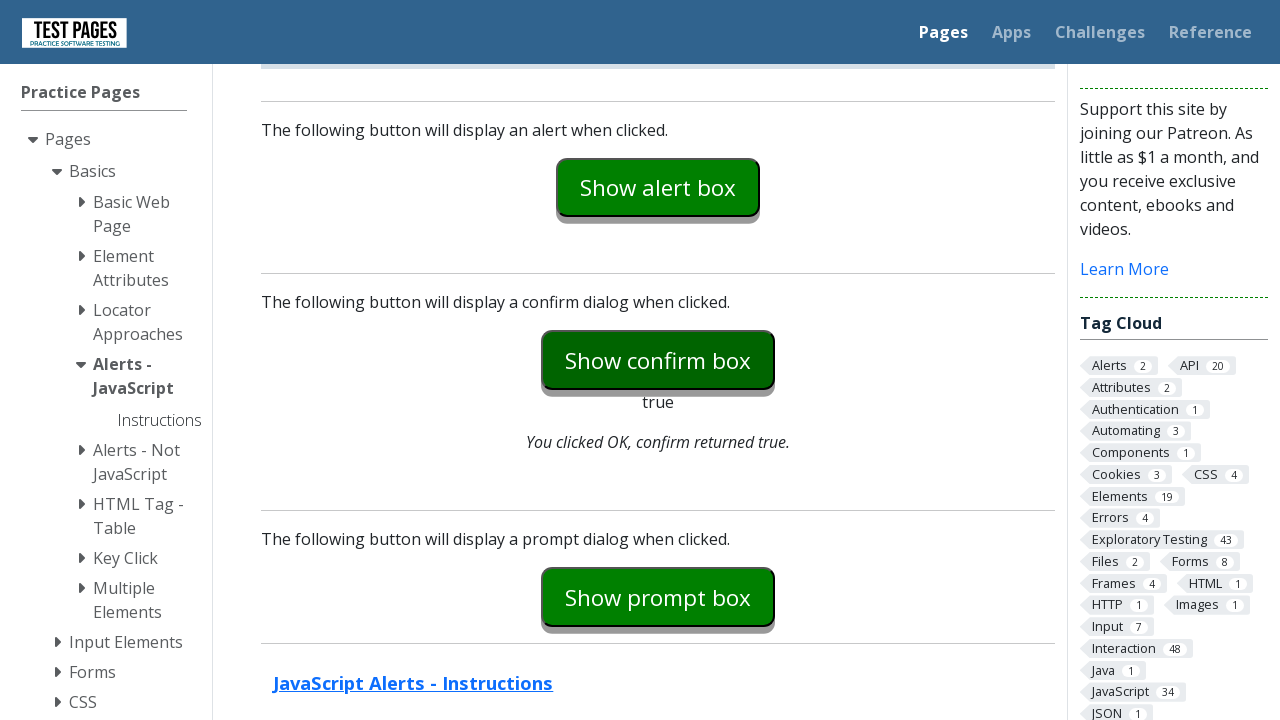

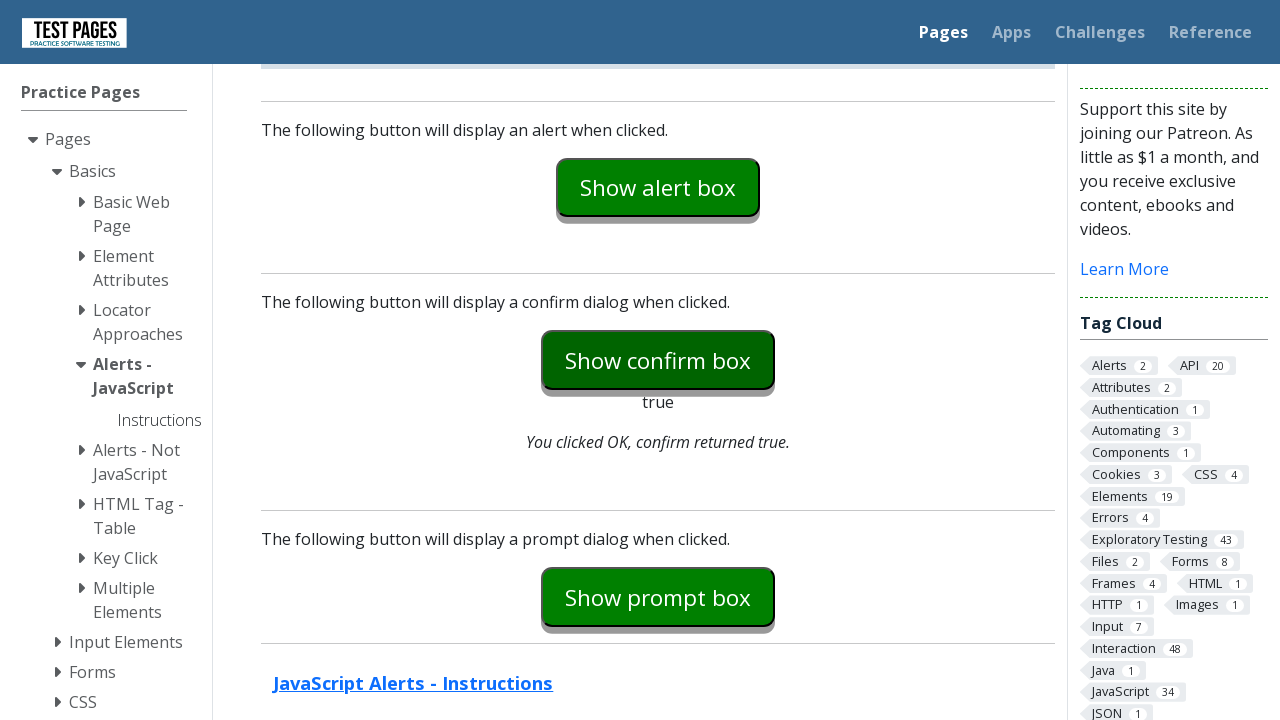